Tests drag and drop functionality by dragging "Mobile Charger" to "Mobile Accessories" and "Laptop Charger" to "Laptop Accessories" drop zones on a demo application.

Starting URL: https://demoapps.qspiders.com/ui/dragDrop/dragToCorrect?sublist=1

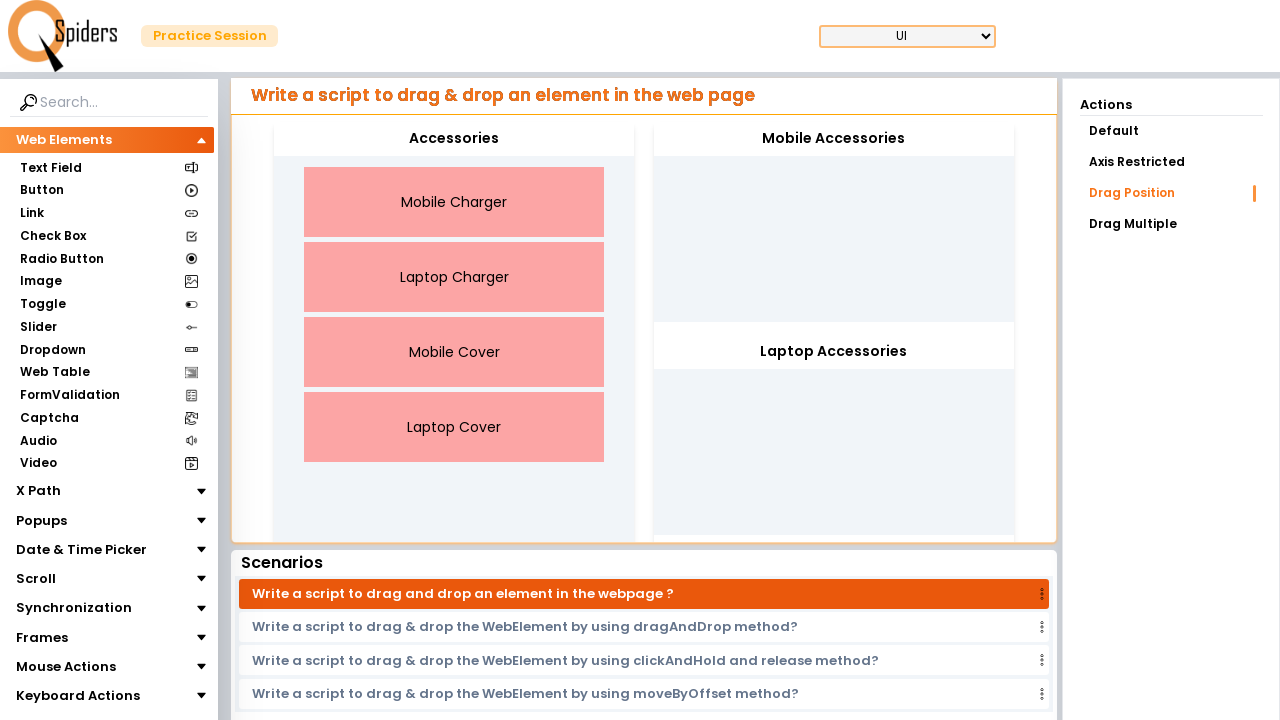

Waited for drag and drop elements to be visible
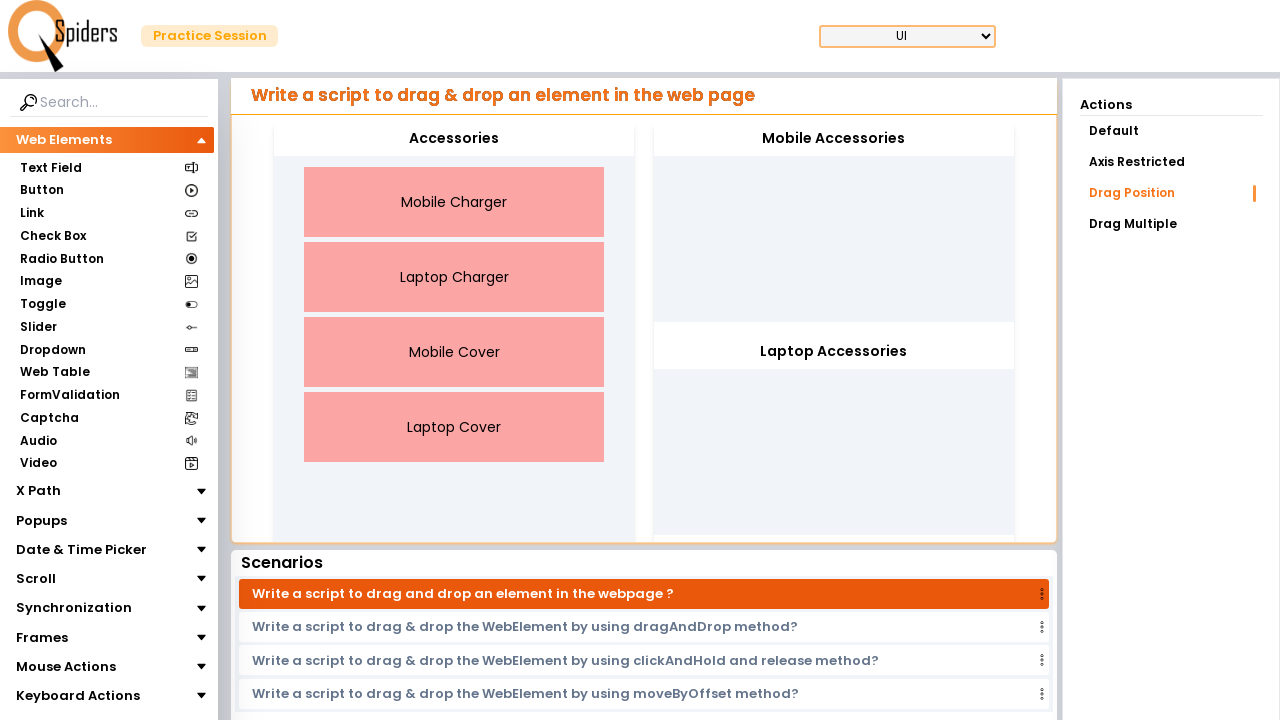

Located 'Mobile Charger' element
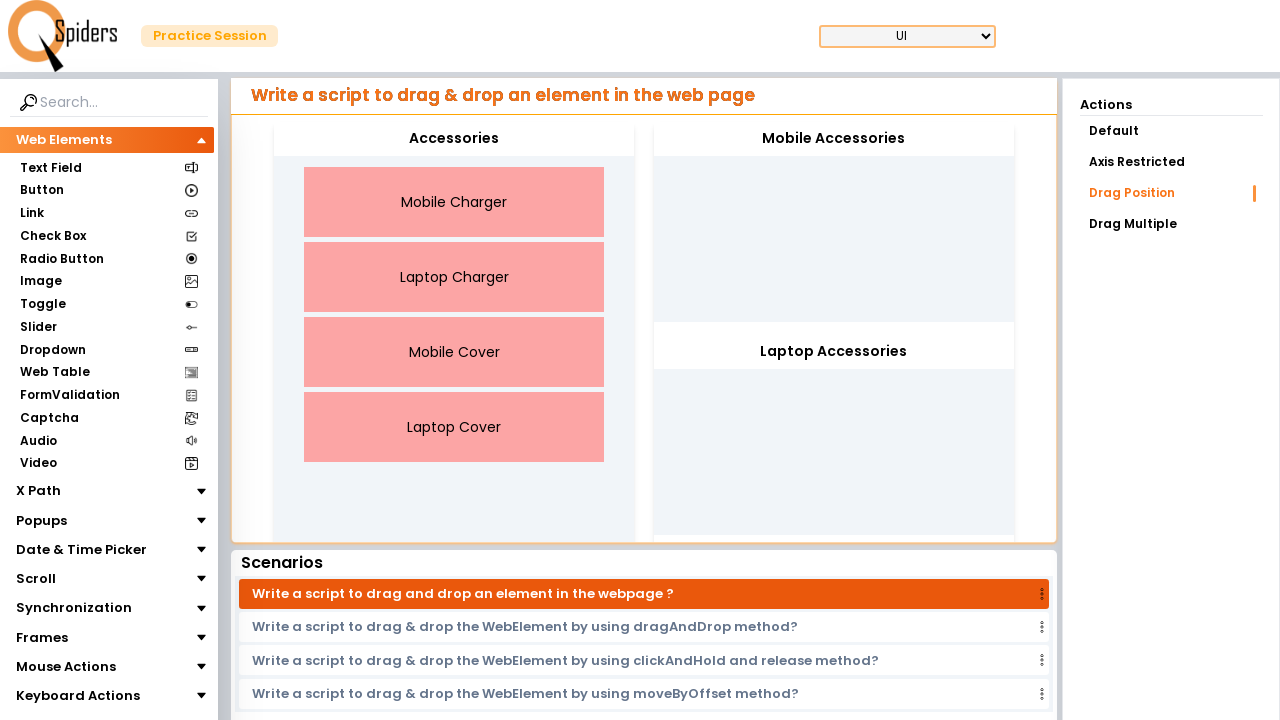

Located 'Mobile Accessories' drop zone
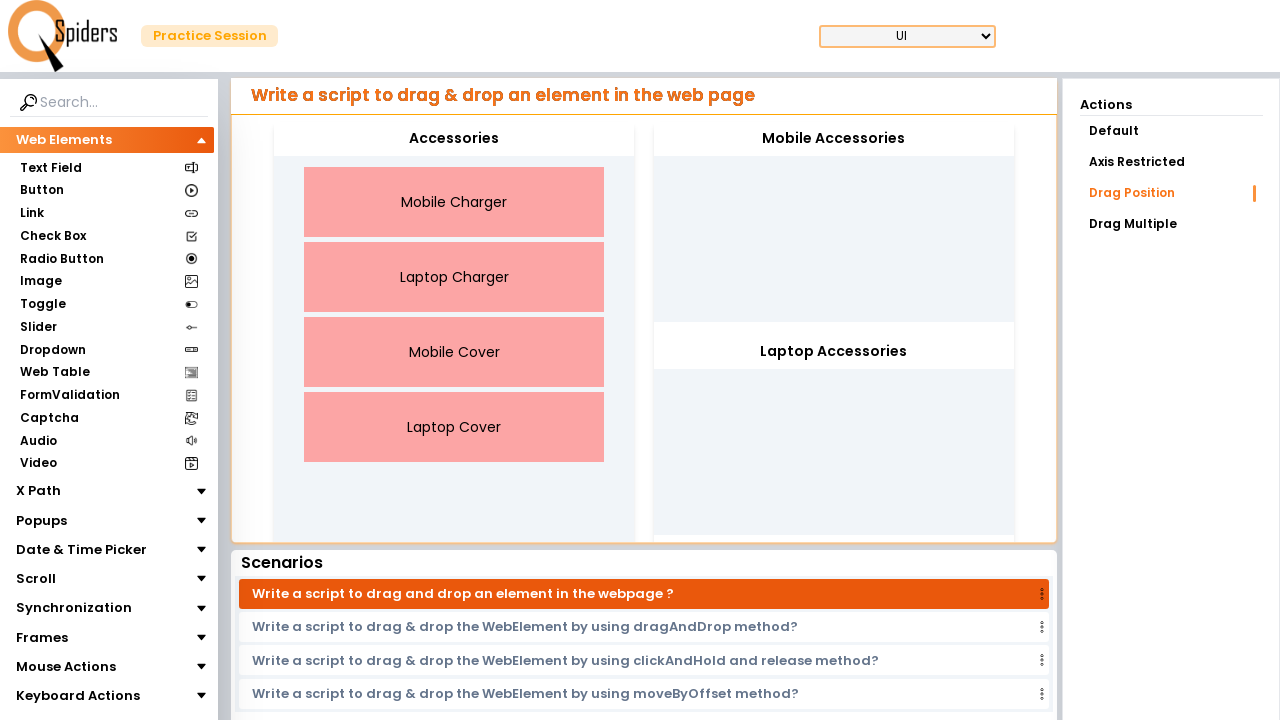

Dragged 'Mobile Charger' to 'Mobile Accessories' drop zone at (834, 139)
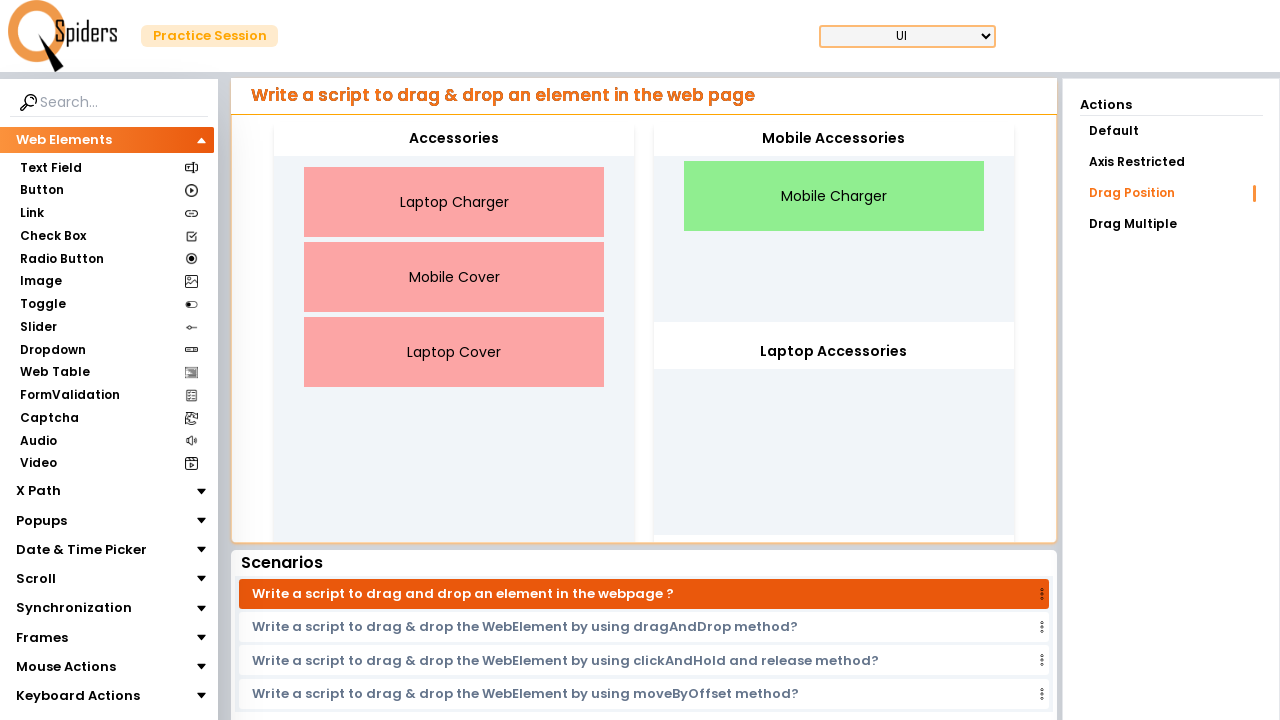

Located 'Laptop Charger' element
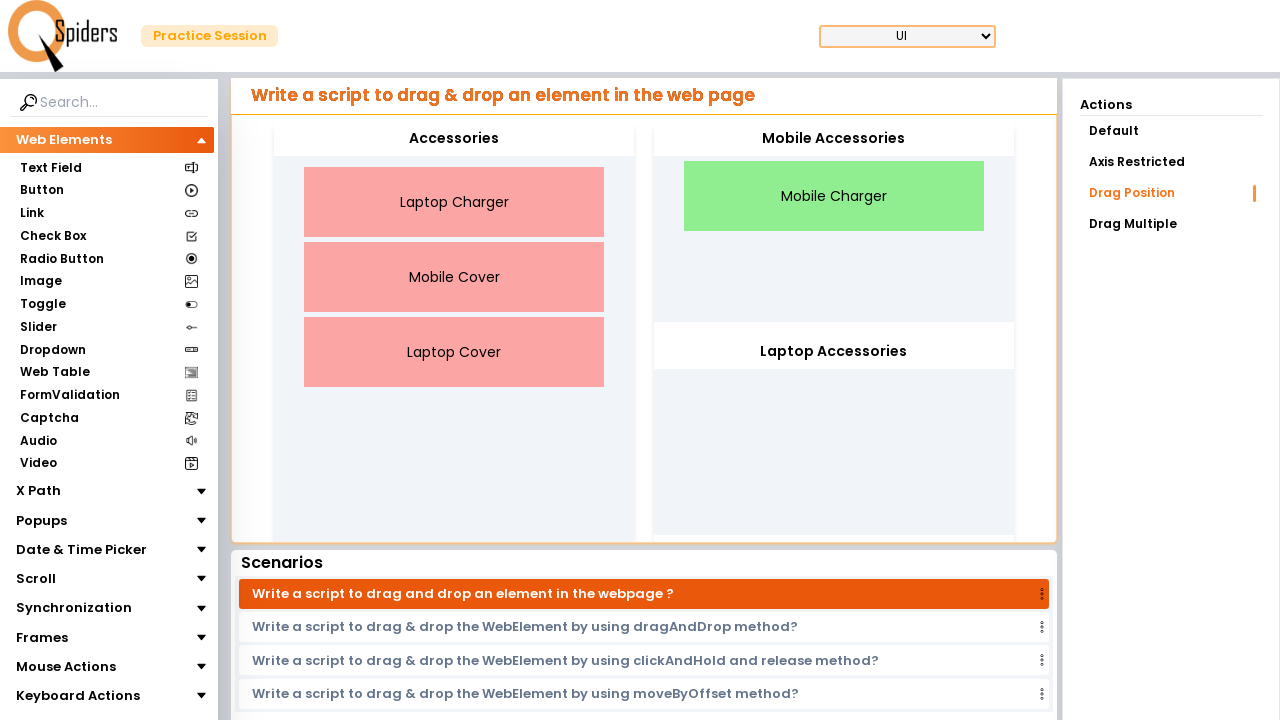

Located 'Laptop Accessories' drop zone
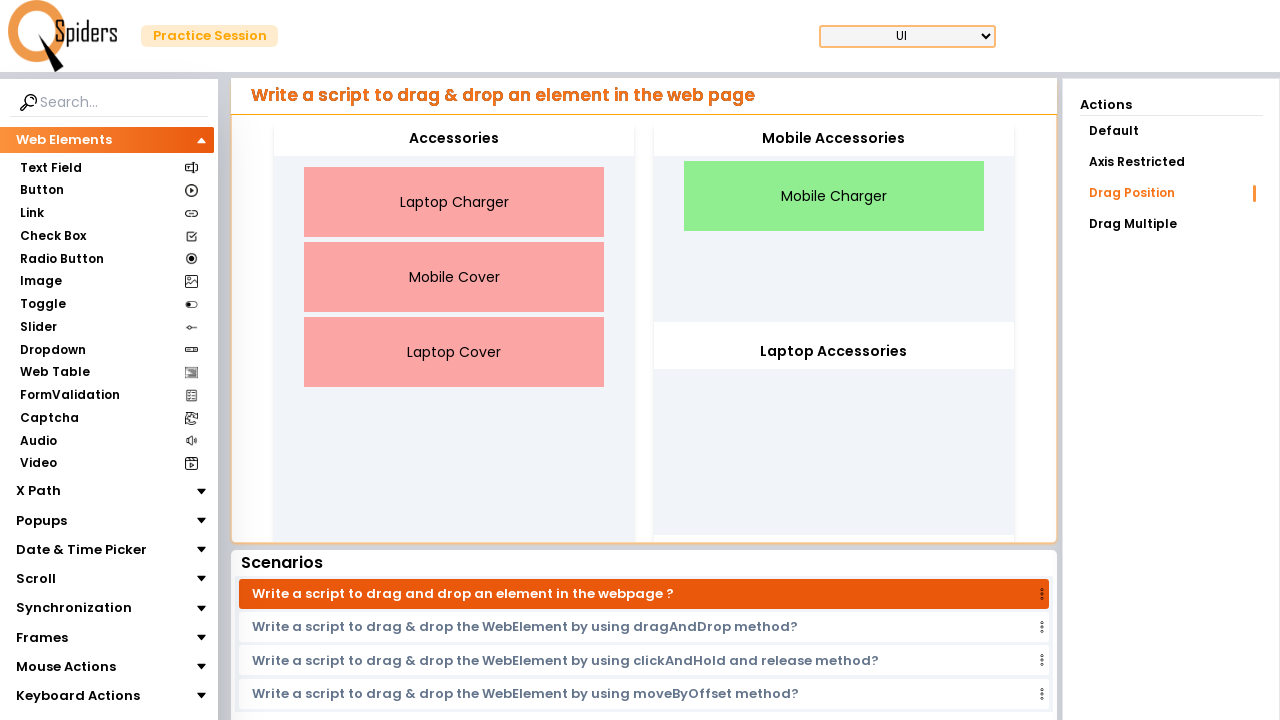

Dragged 'Laptop Charger' to 'Laptop Accessories' drop zone at (834, 352)
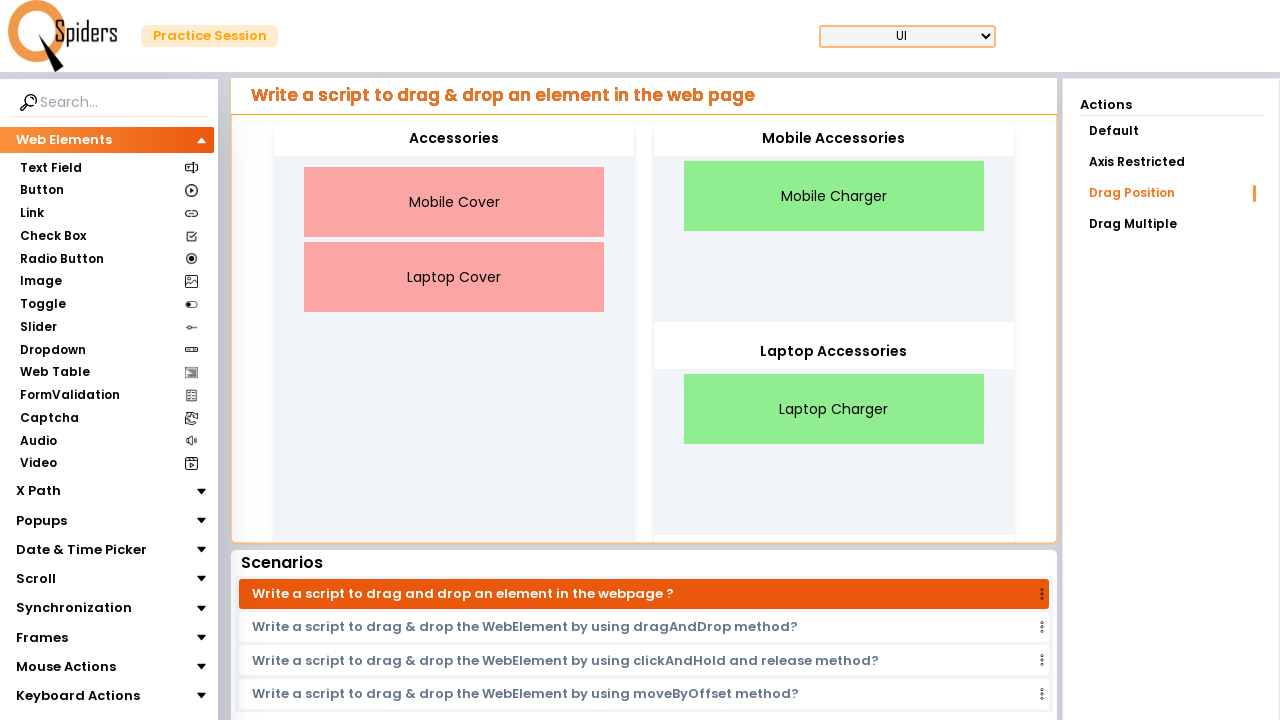

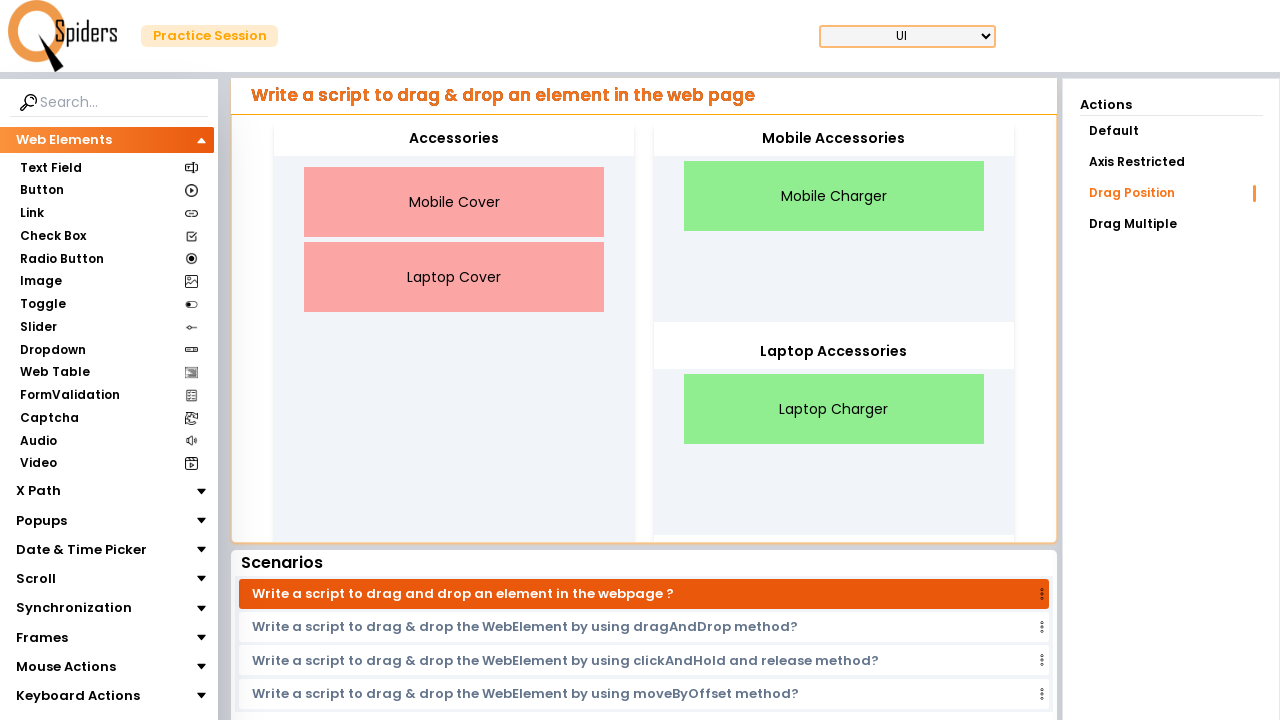